Tests login form validation when both username and password fields are left empty

Starting URL: https://www.saucedemo.com

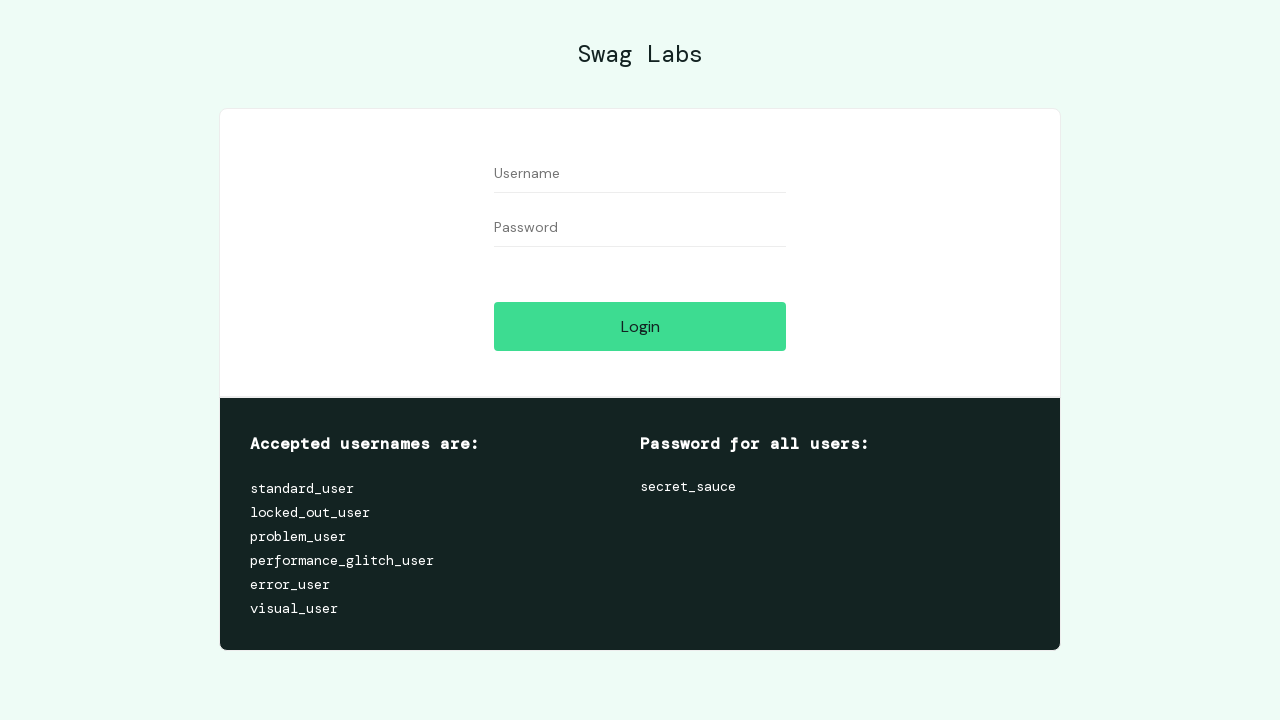

Navigated to Sauce Demo login page
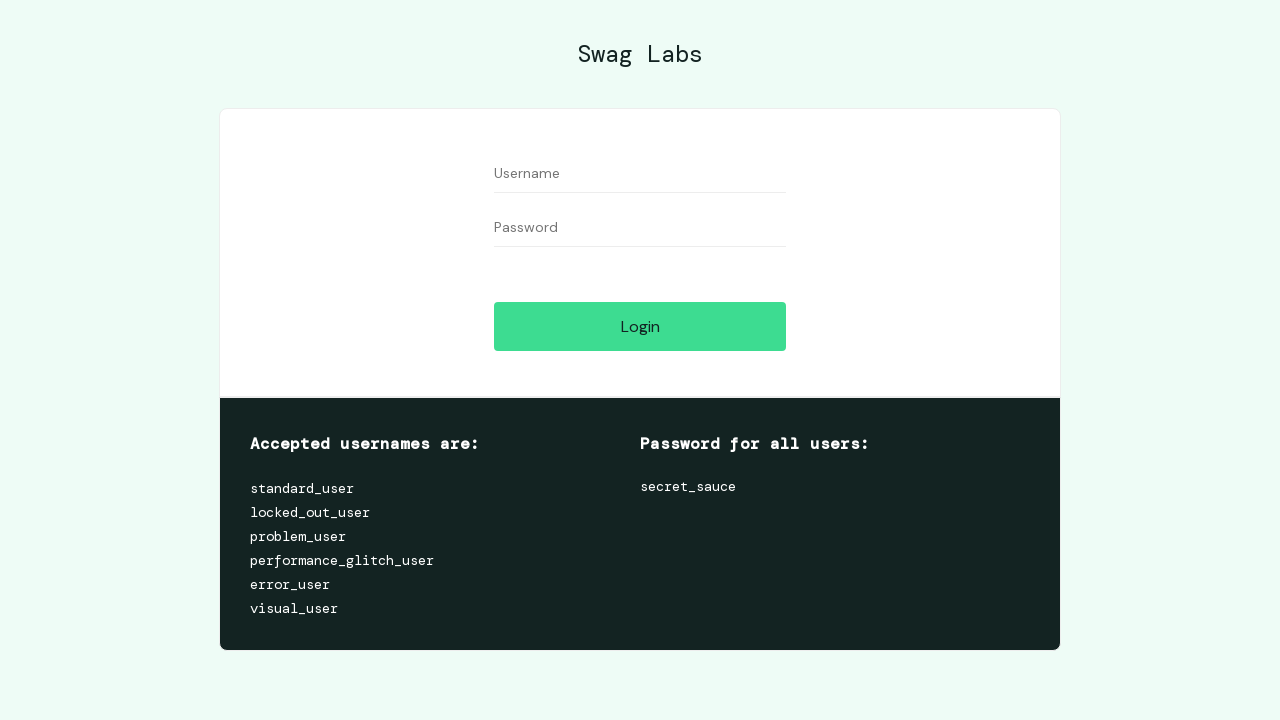

Left username field empty on #user-name
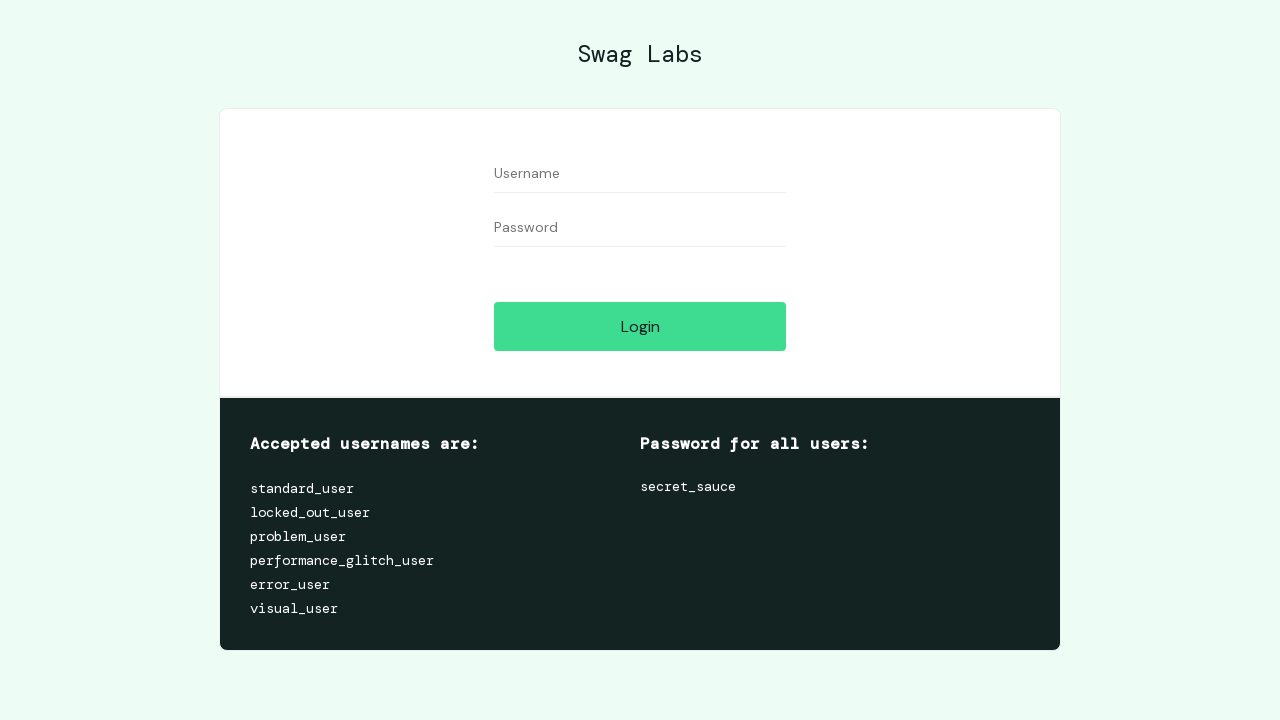

Left password field empty on #password
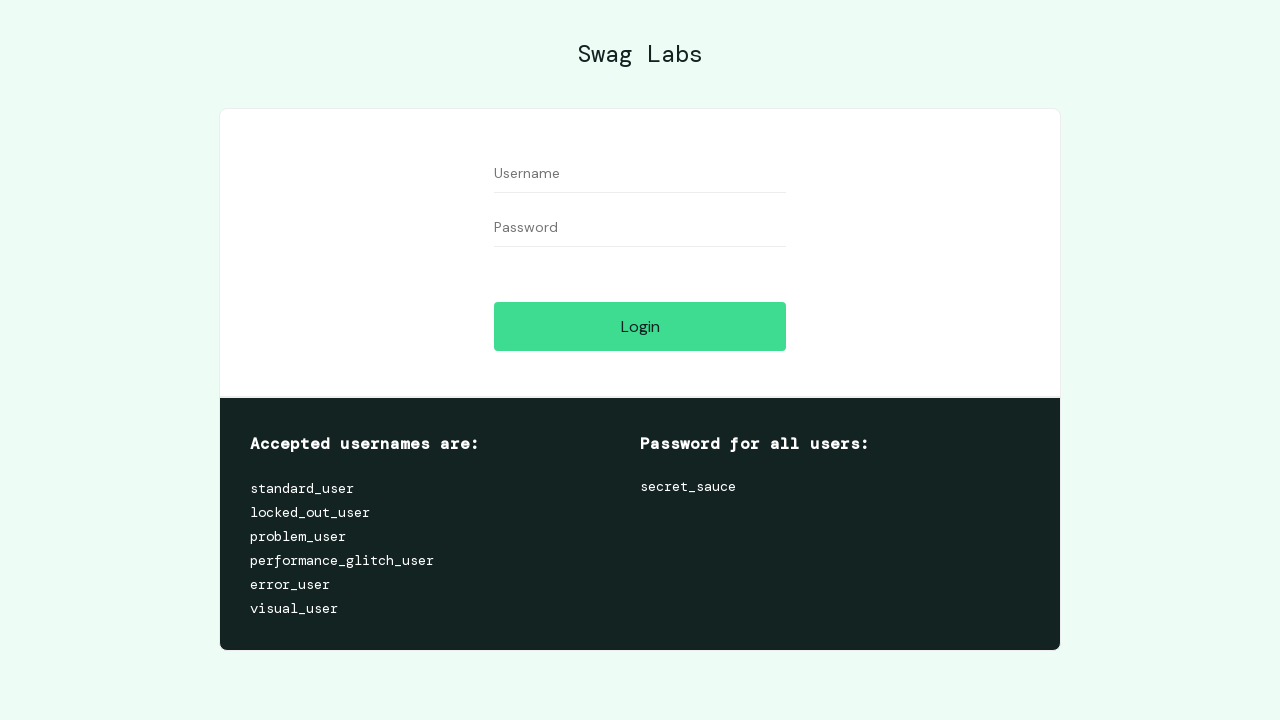

Clicked login button with empty credentials at (640, 326) on #login-button
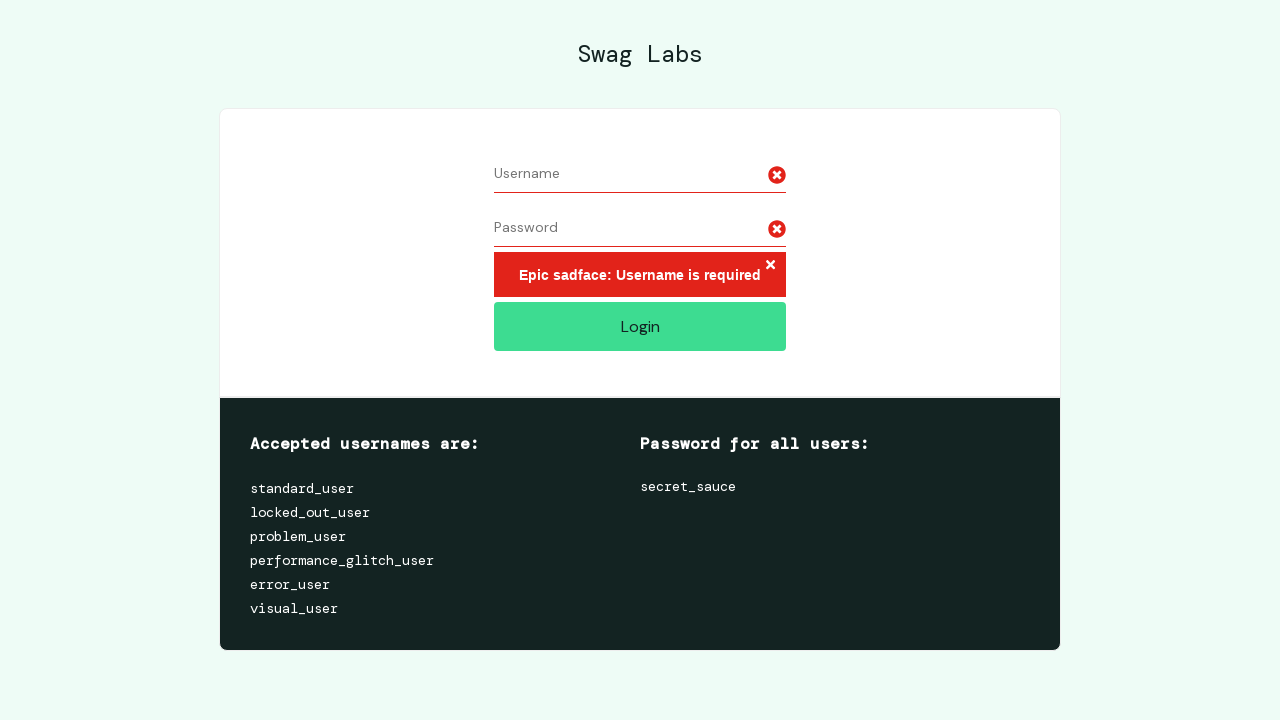

Error message appeared validating empty field submission
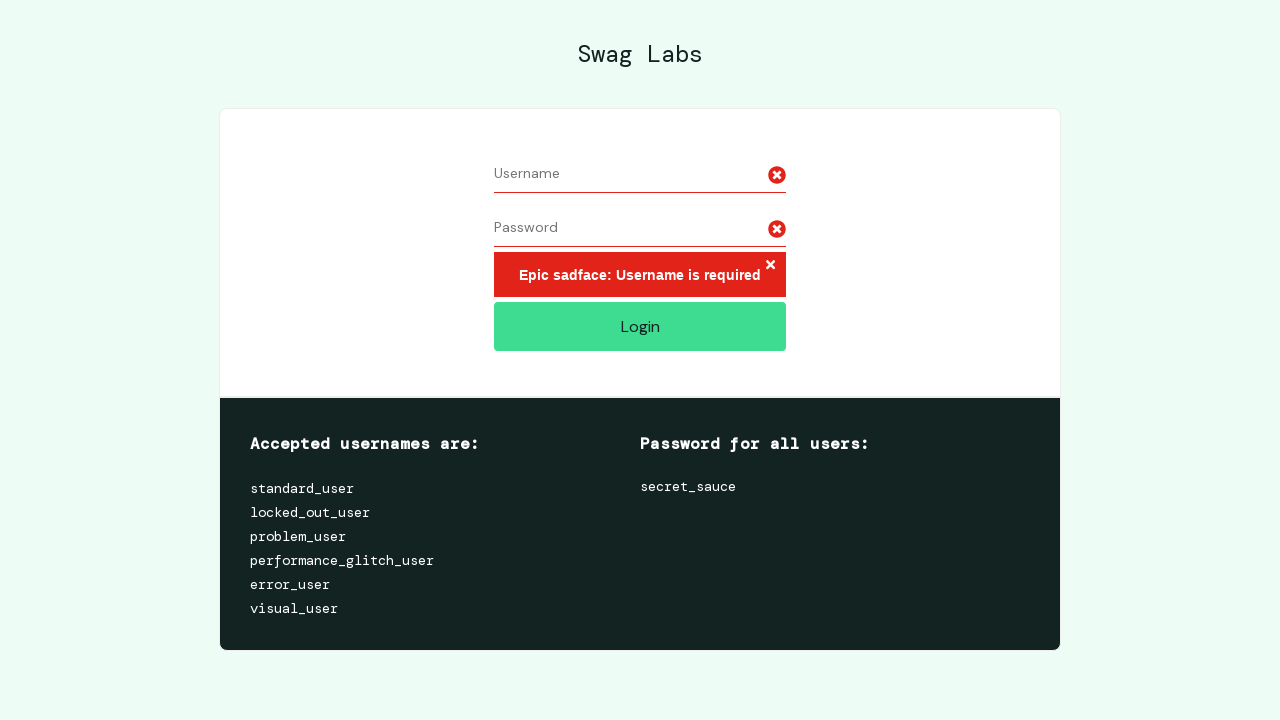

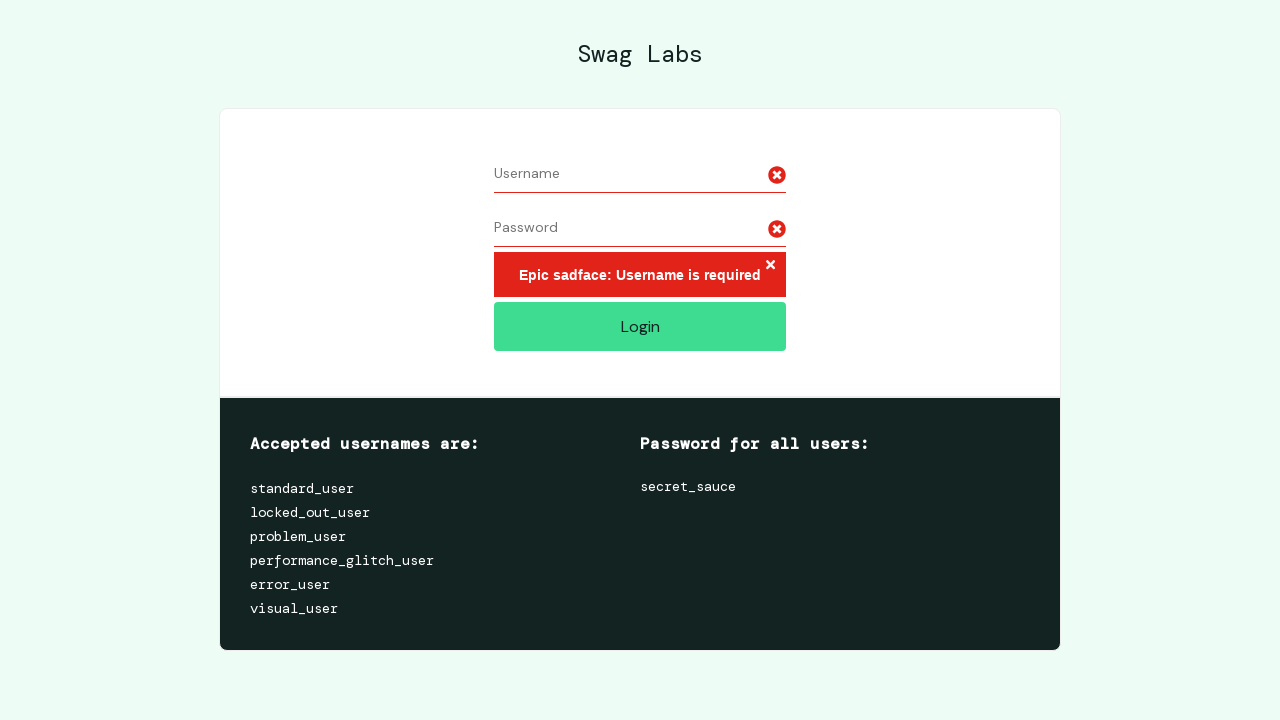